Tests navigation to the products page on automationexercise.com and verifies the URL and header are correct (duplicate test)

Starting URL: https://automationexercise.com

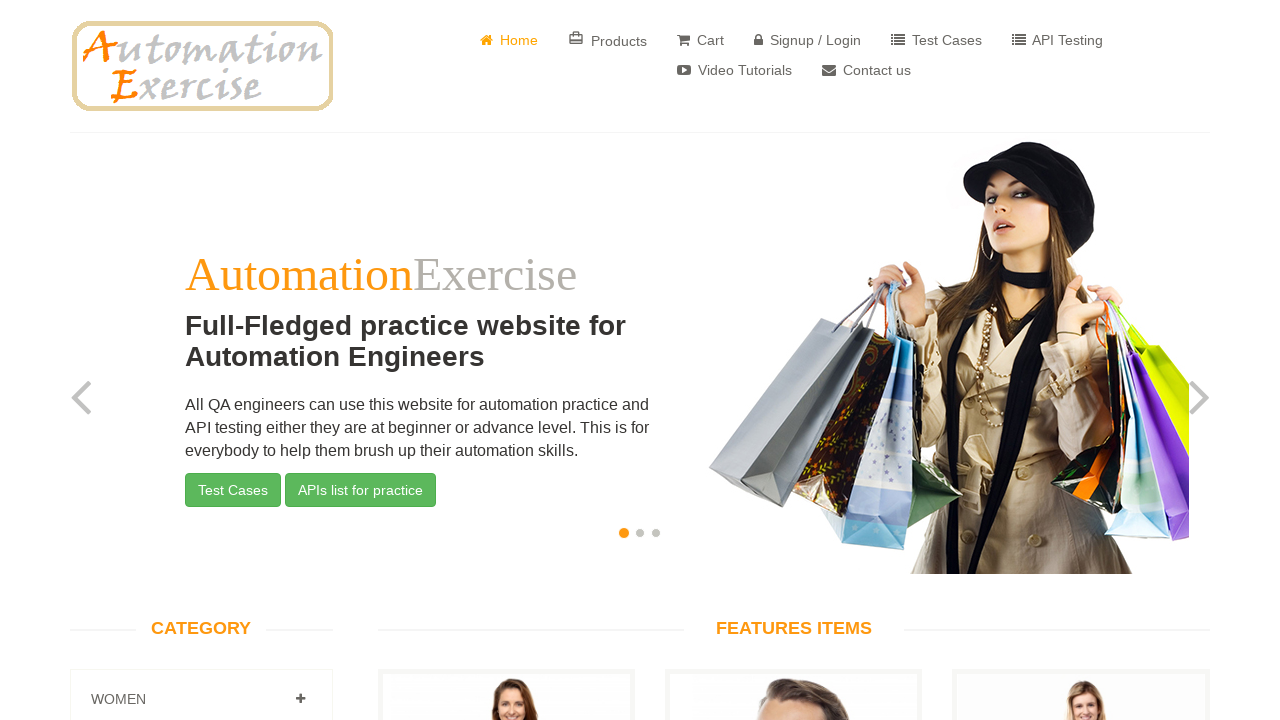

Clicked on products navigation link at (608, 40) on a[href='/products']
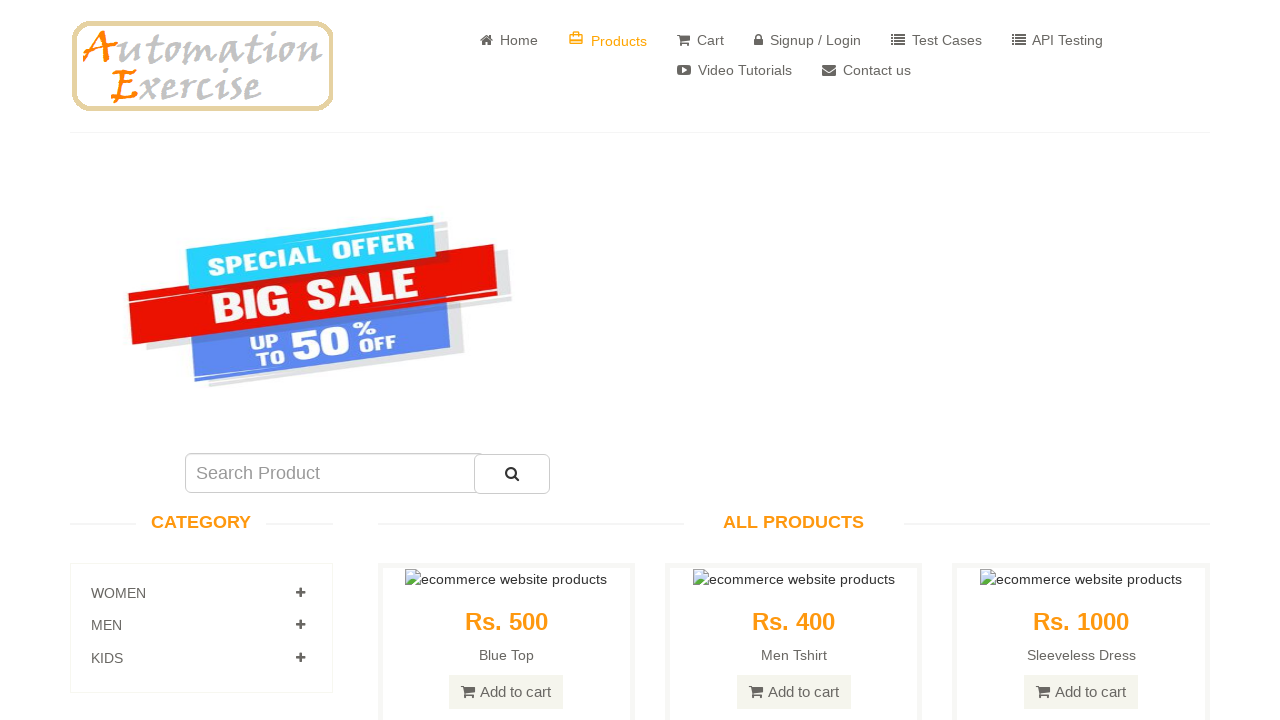

Waited 1 second for page to load
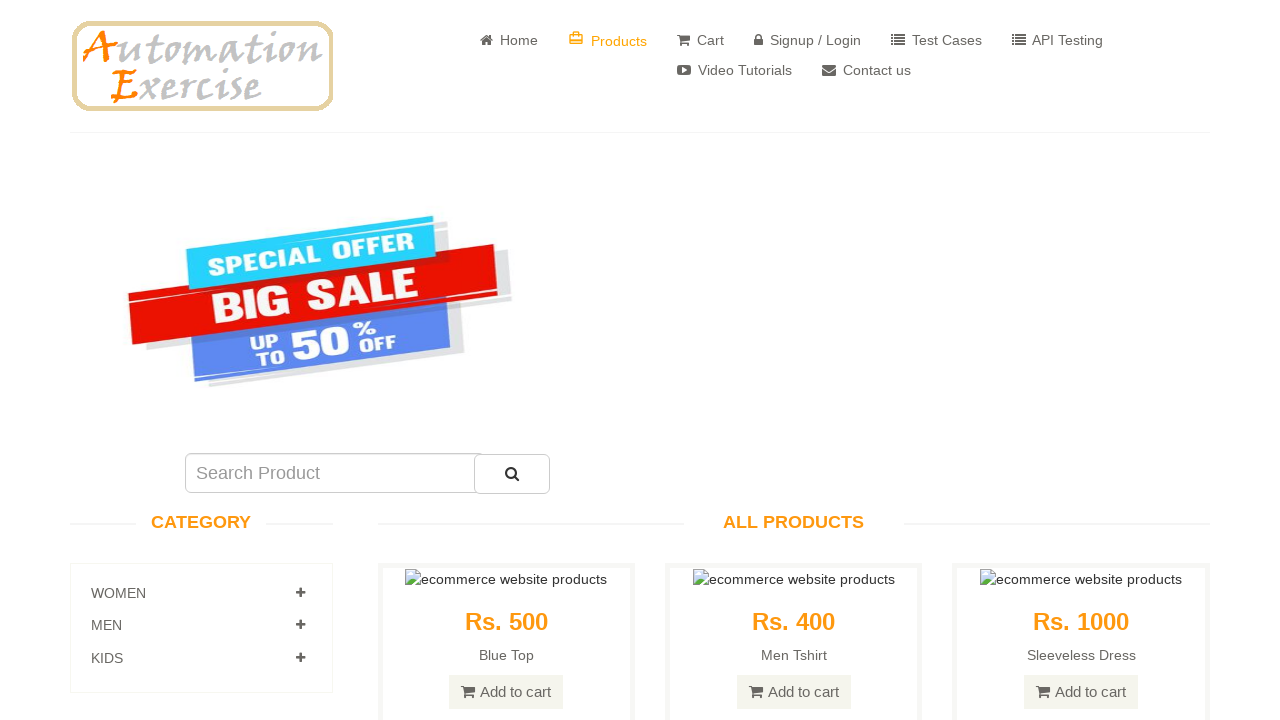

Removed advertisement elements from page
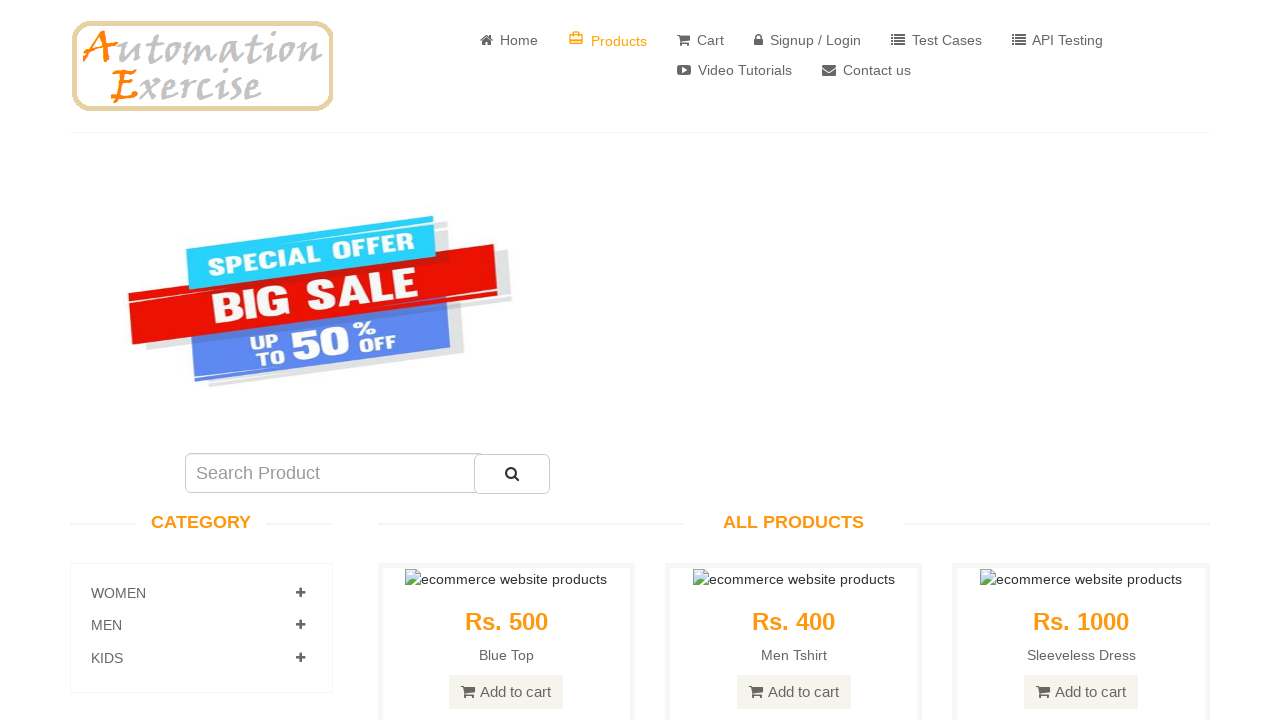

Products page loaded and products header visible
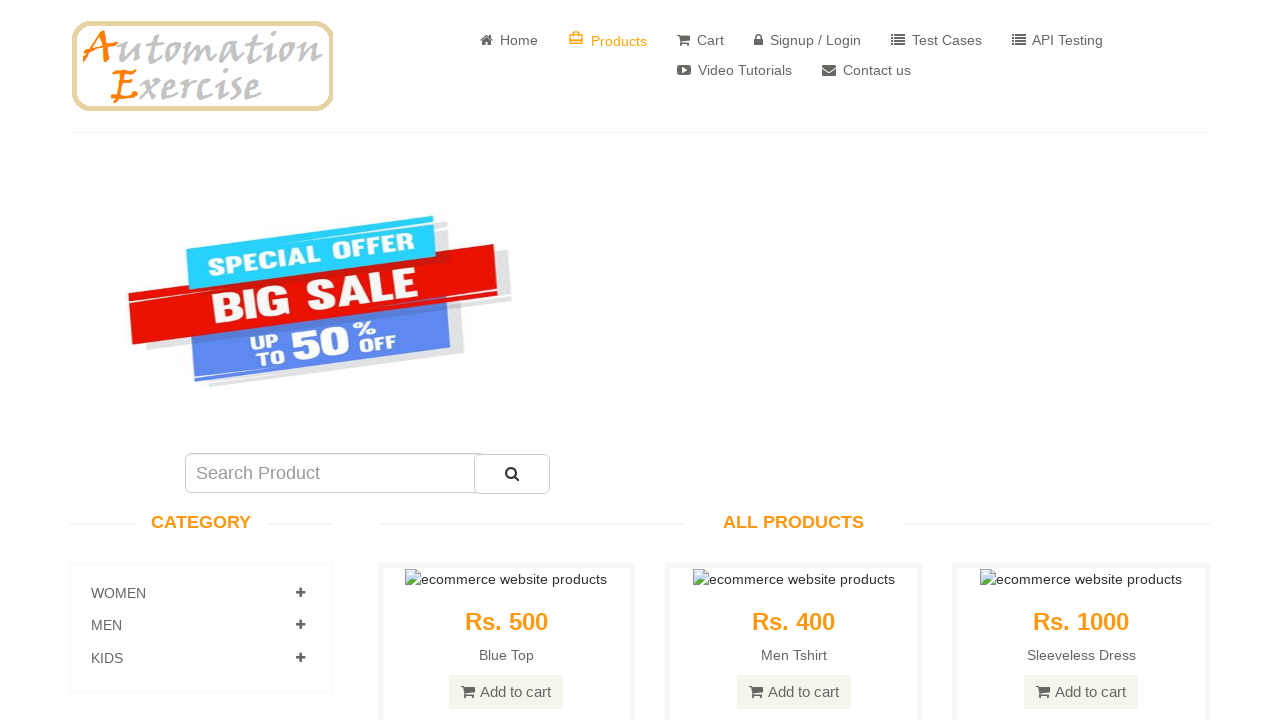

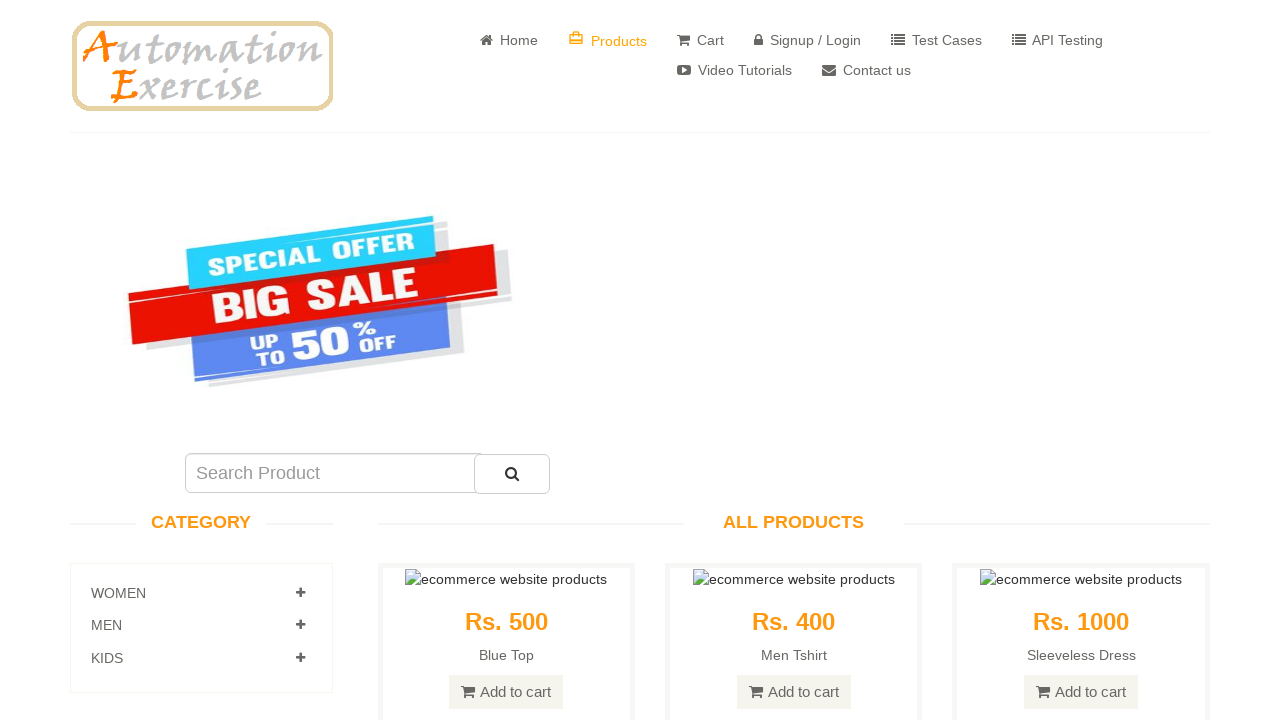